Tests checkbox interaction by iterating through all checkboxes on the page and clicking them

Starting URL: https://practice.expandtesting.com/checkboxes

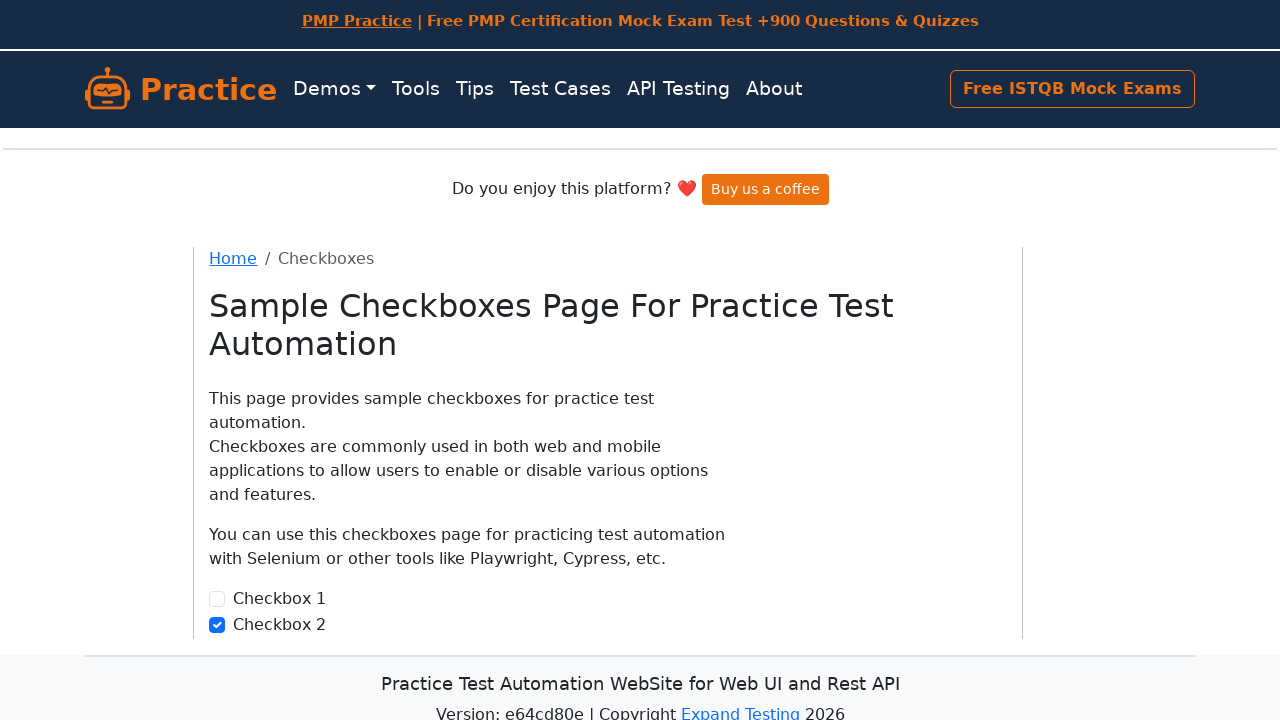

Located all checkboxes on the page
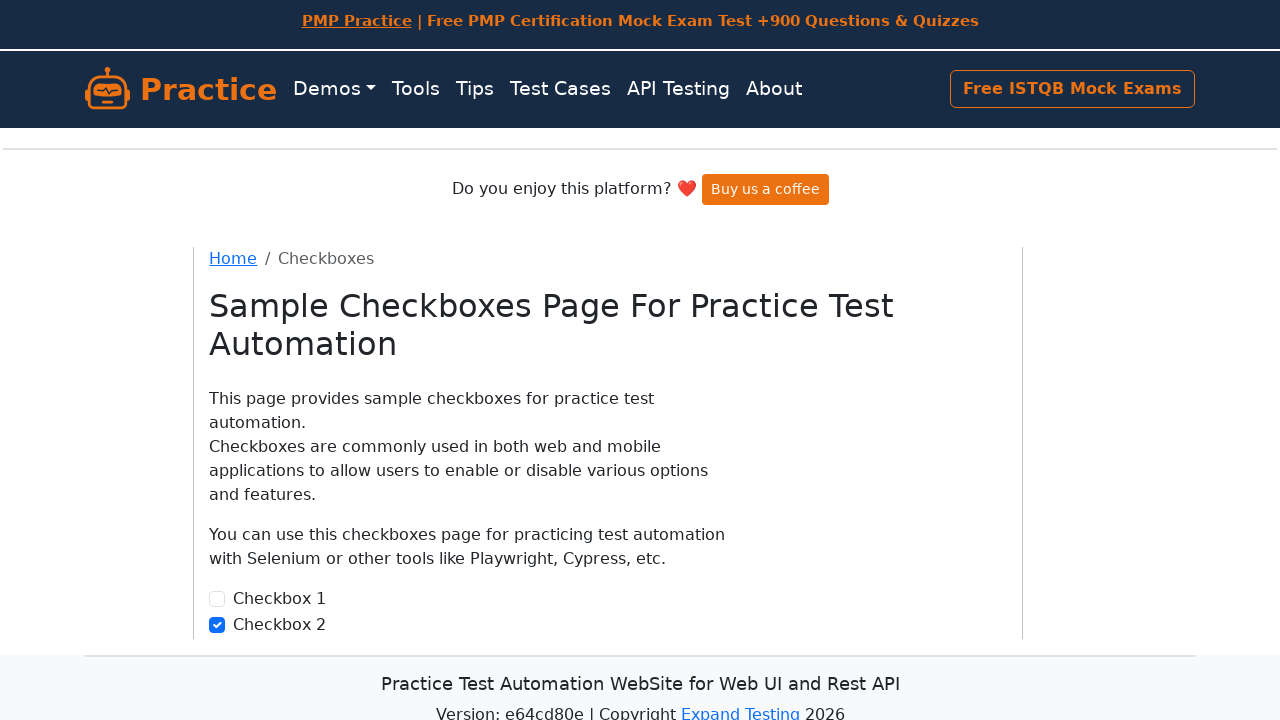

Clicked a checkbox at (217, 599) on input[type='checkbox'] >> nth=0
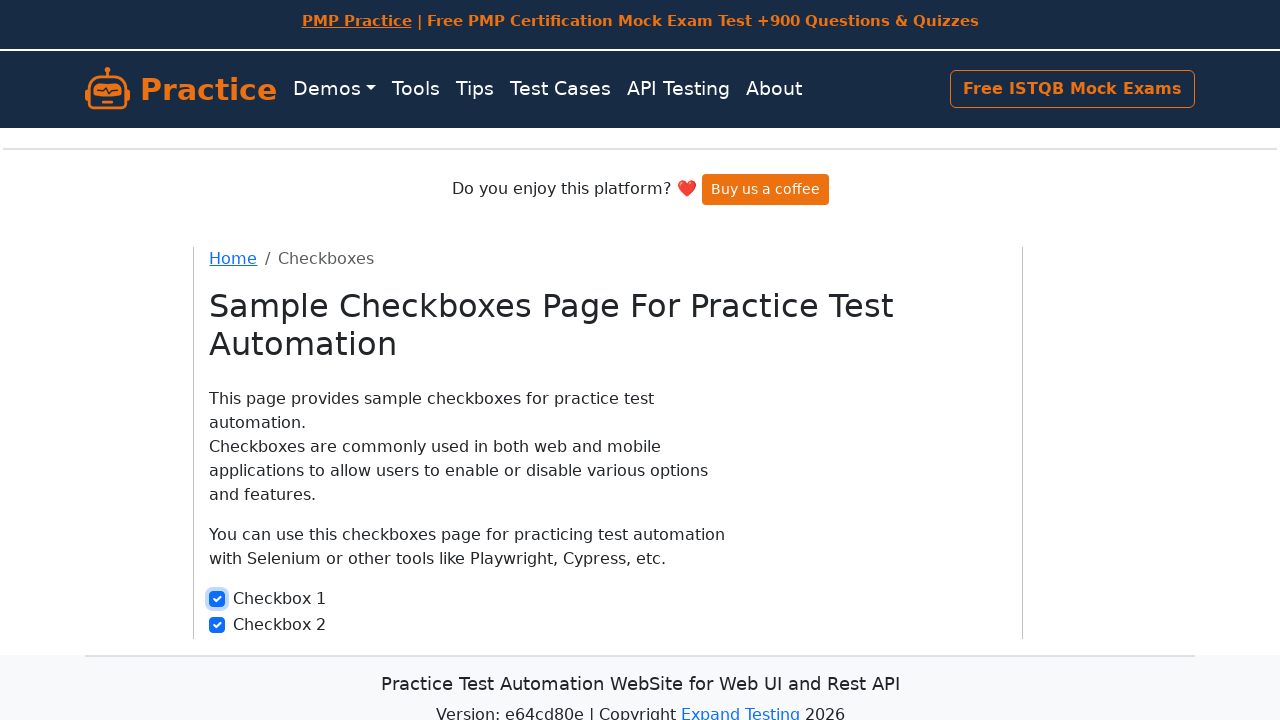

Clicked a checkbox at (217, 625) on input[type='checkbox'] >> nth=1
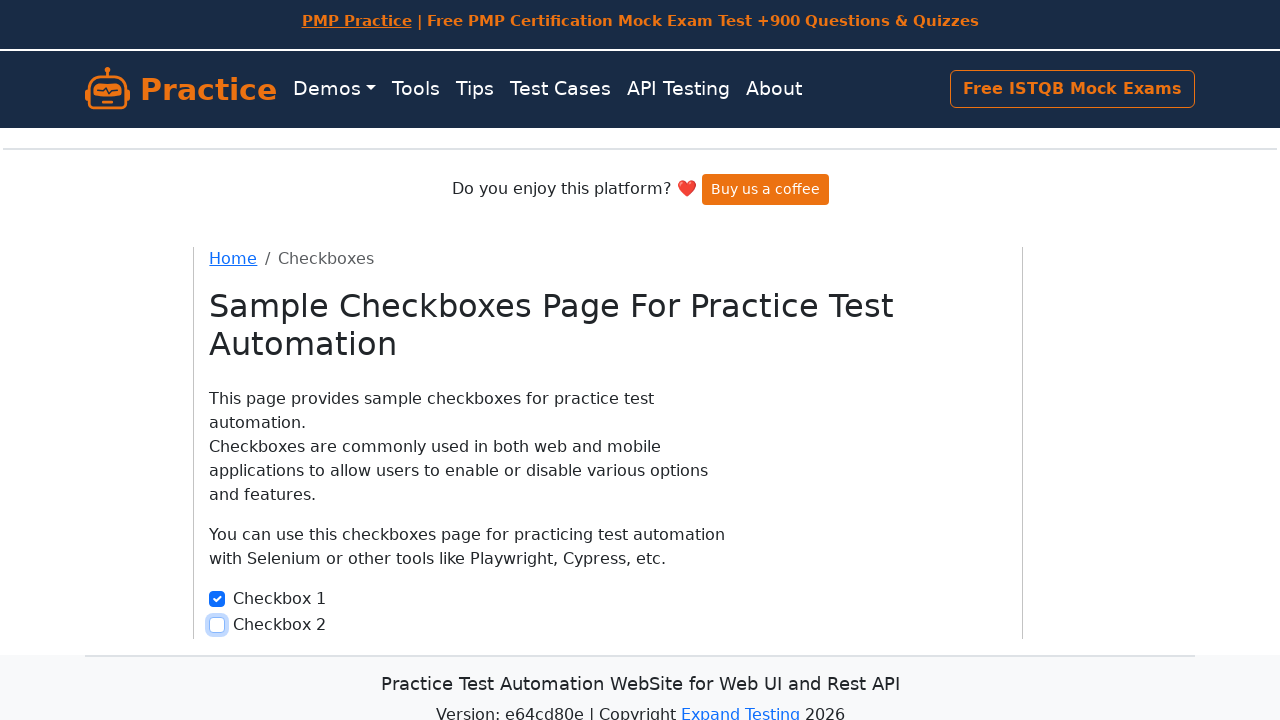

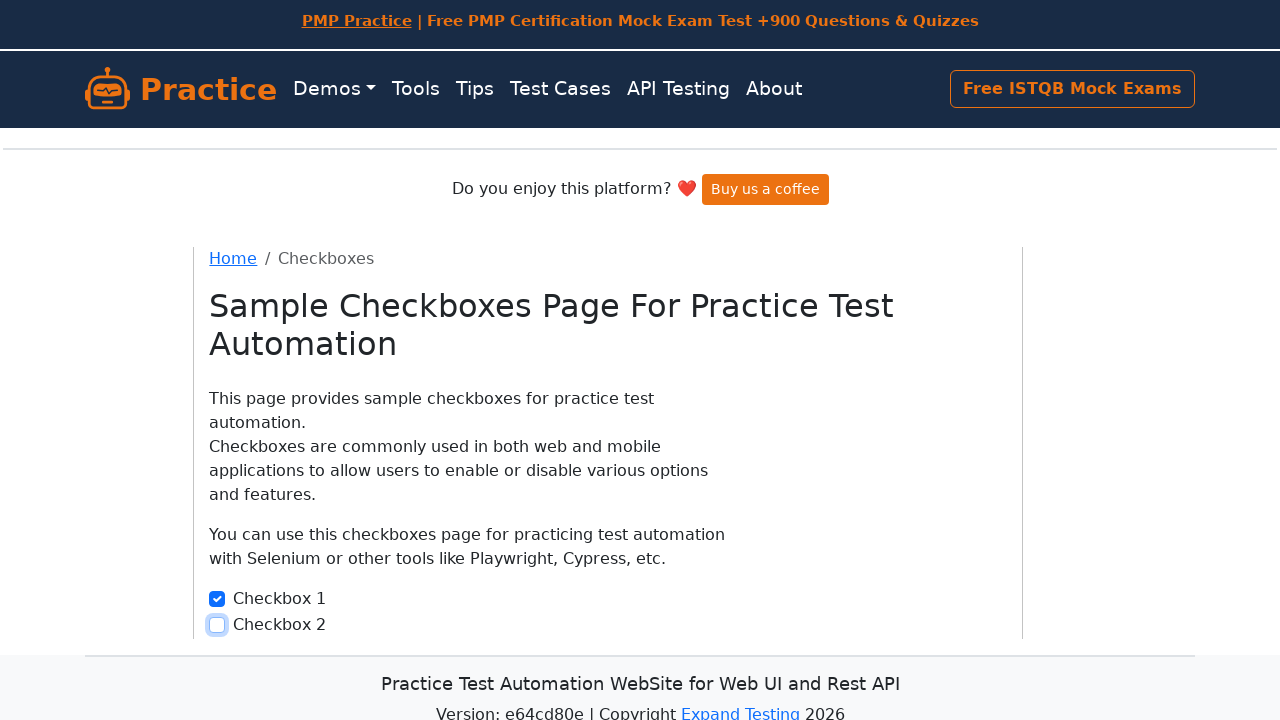